Tests login functionality by entering credentials and verifying the welcome message

Starting URL: https://v1.training-support.net/selenium/login-form

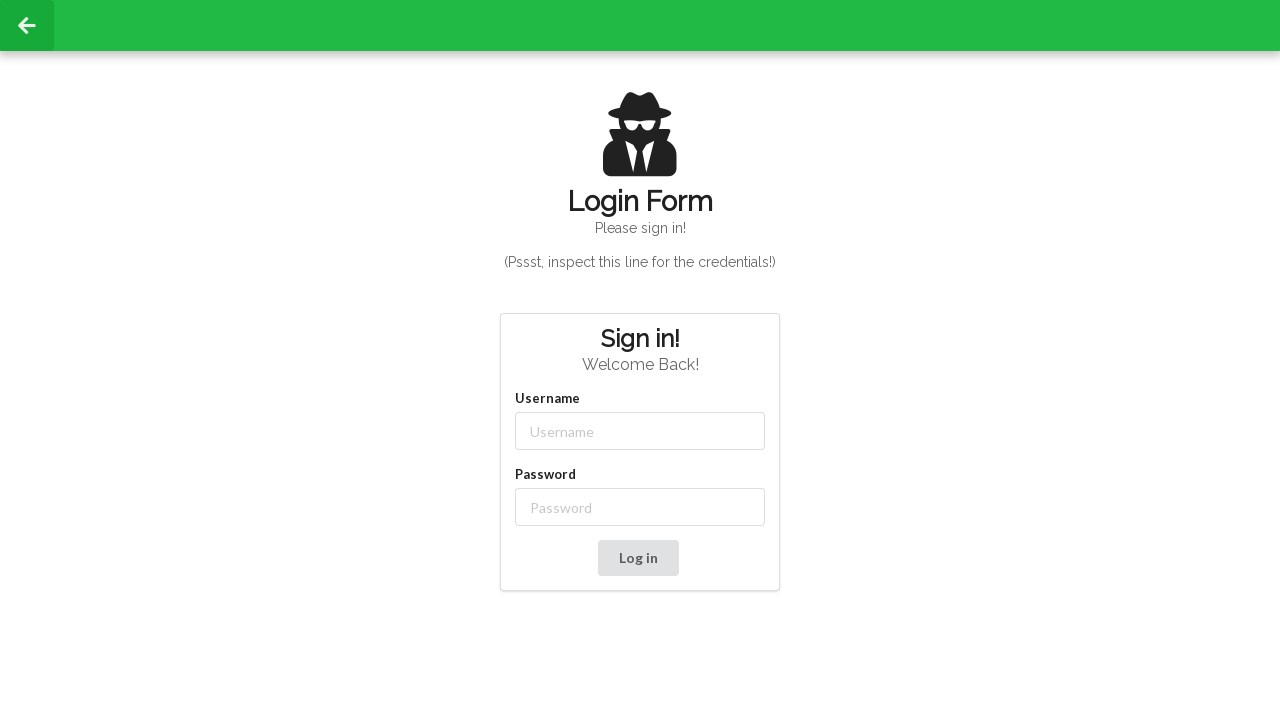

Navigated to login form page
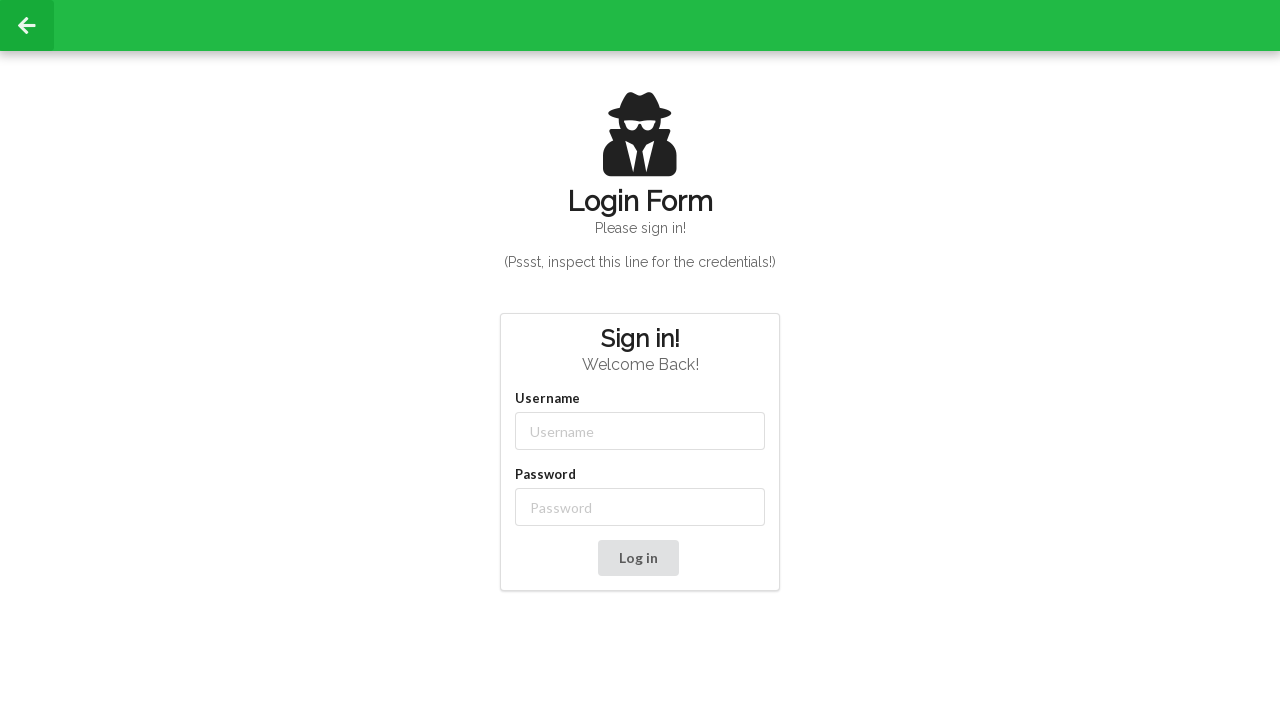

Filled username field with 'admin' on #username
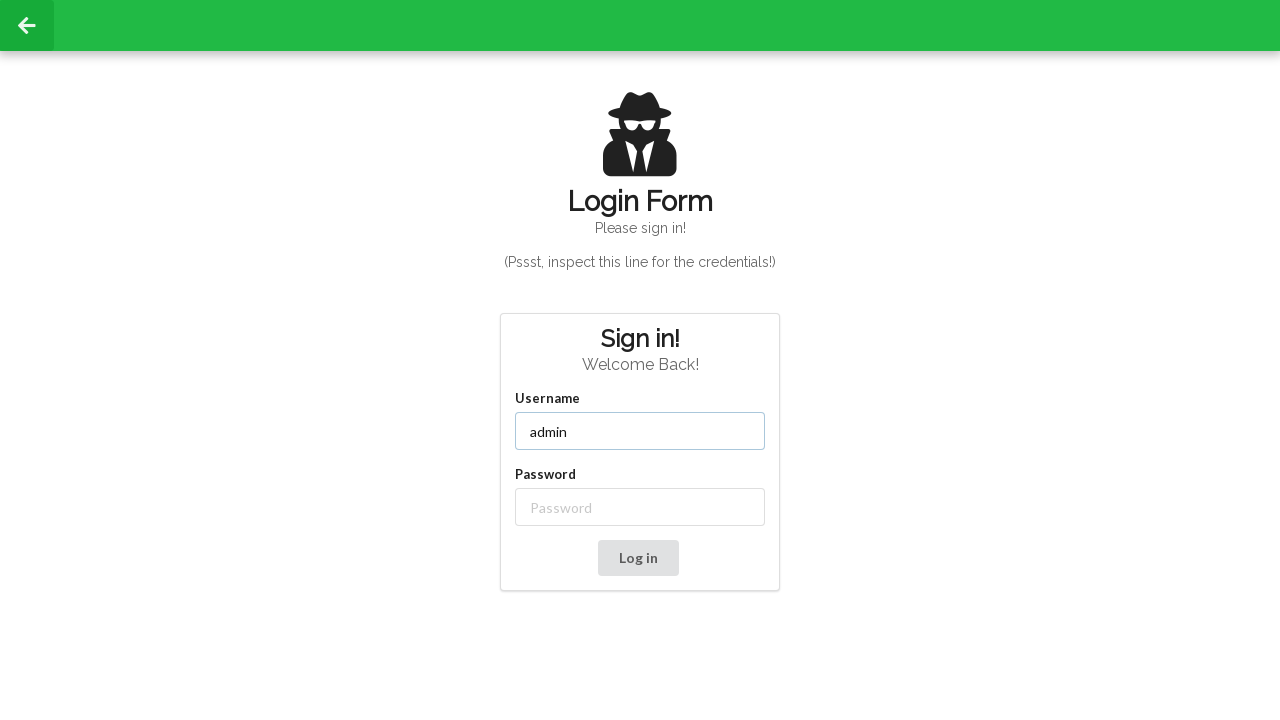

Filled password field with 'password' on #password
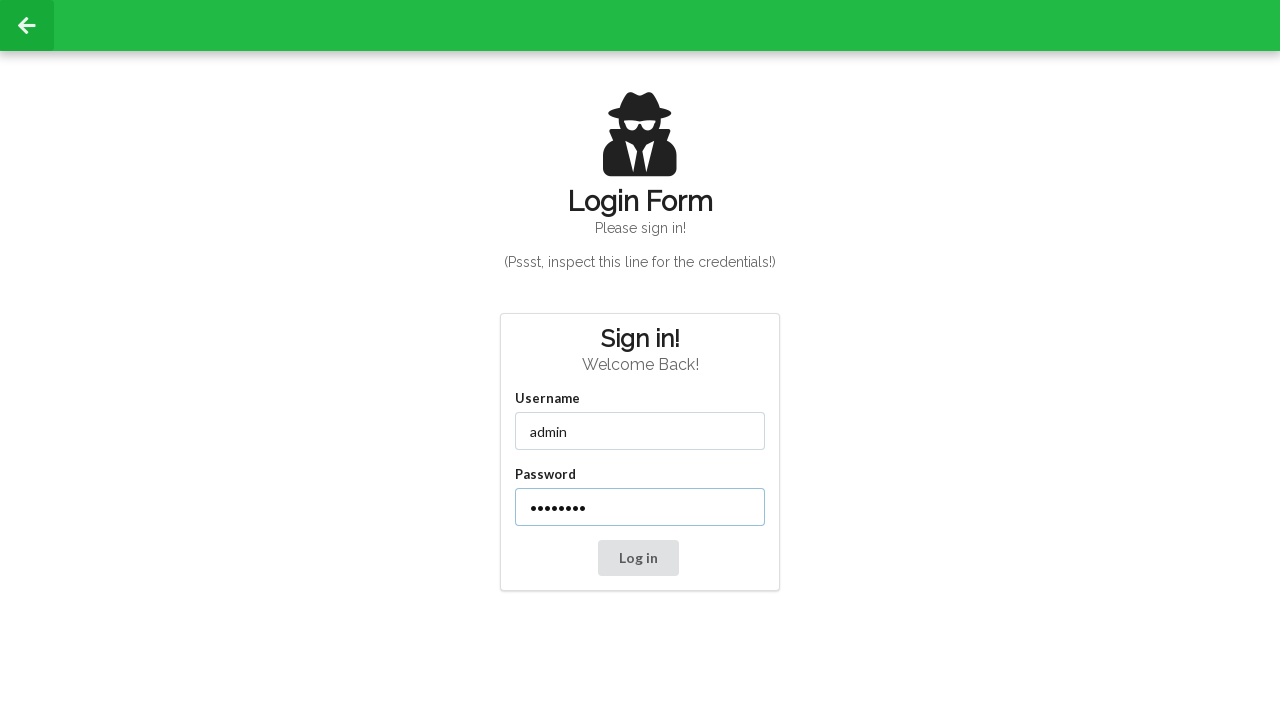

Clicked submit button to log in at (638, 558) on button[type='submit']
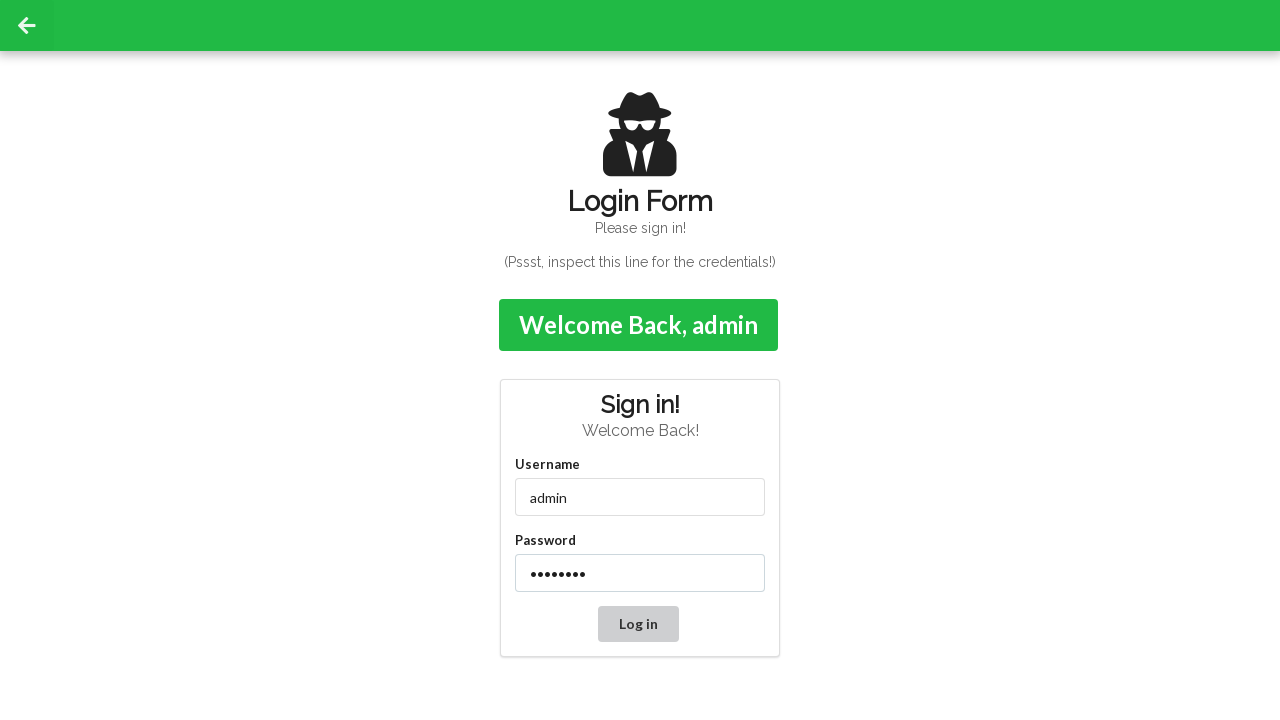

Waited for confirmation message to appear
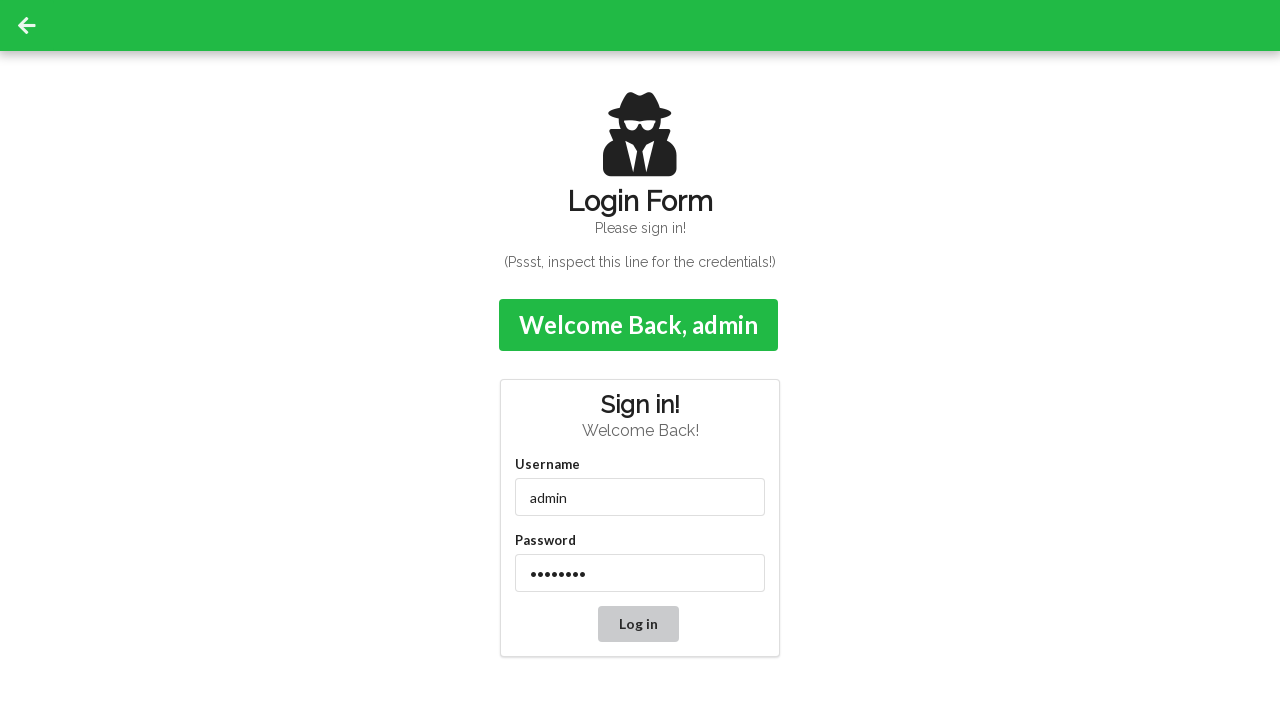

Retrieved confirmation message: 'Welcome Back, admin'
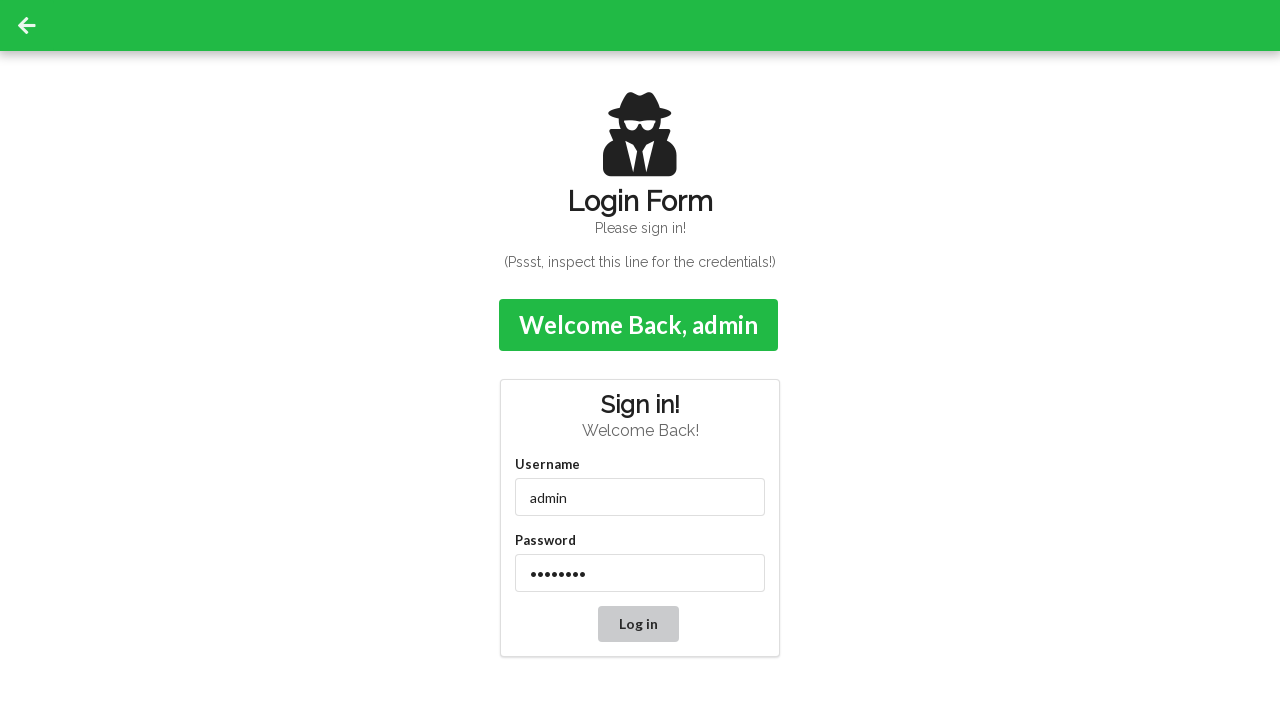

Verified welcome message matches expected text
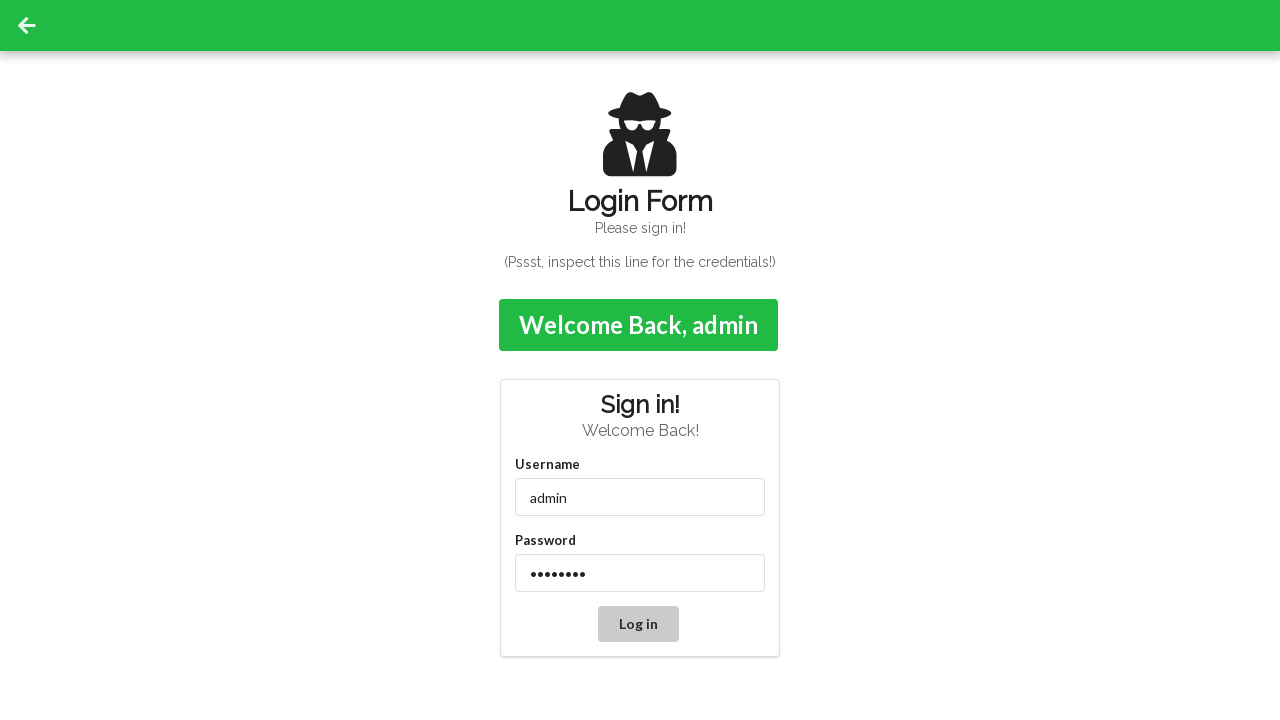

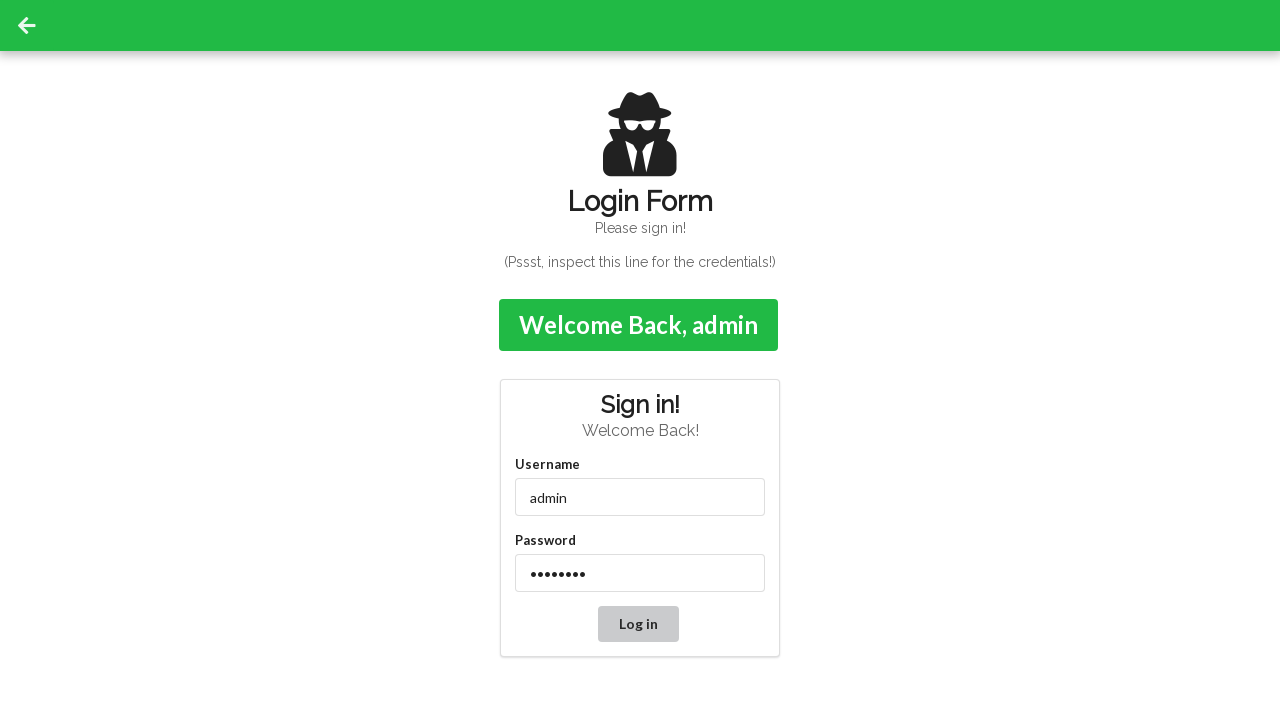